Tests hover/menu interaction by navigating to JQuery UI Menus page and hovering over nested menu items before clicking

Starting URL: https://the-internet.herokuapp.com

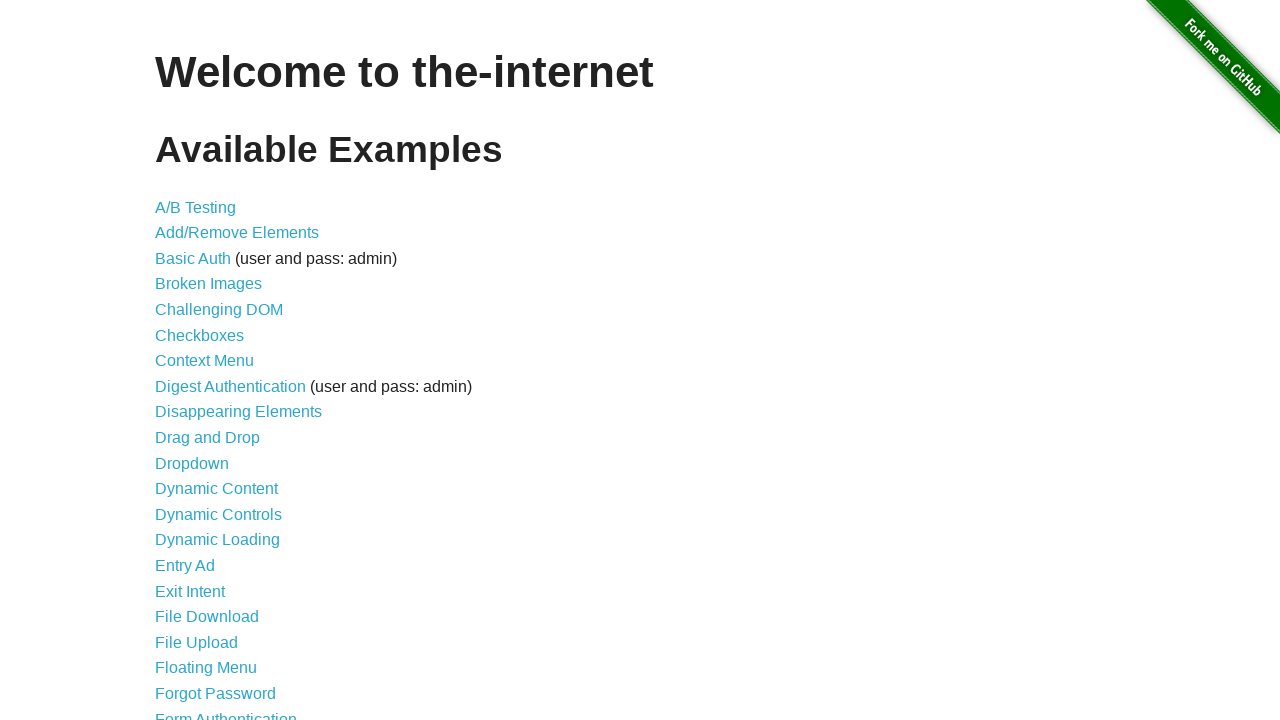

Clicked on JQuery UI Menus link at (216, 360) on text=JQuery UI Menus
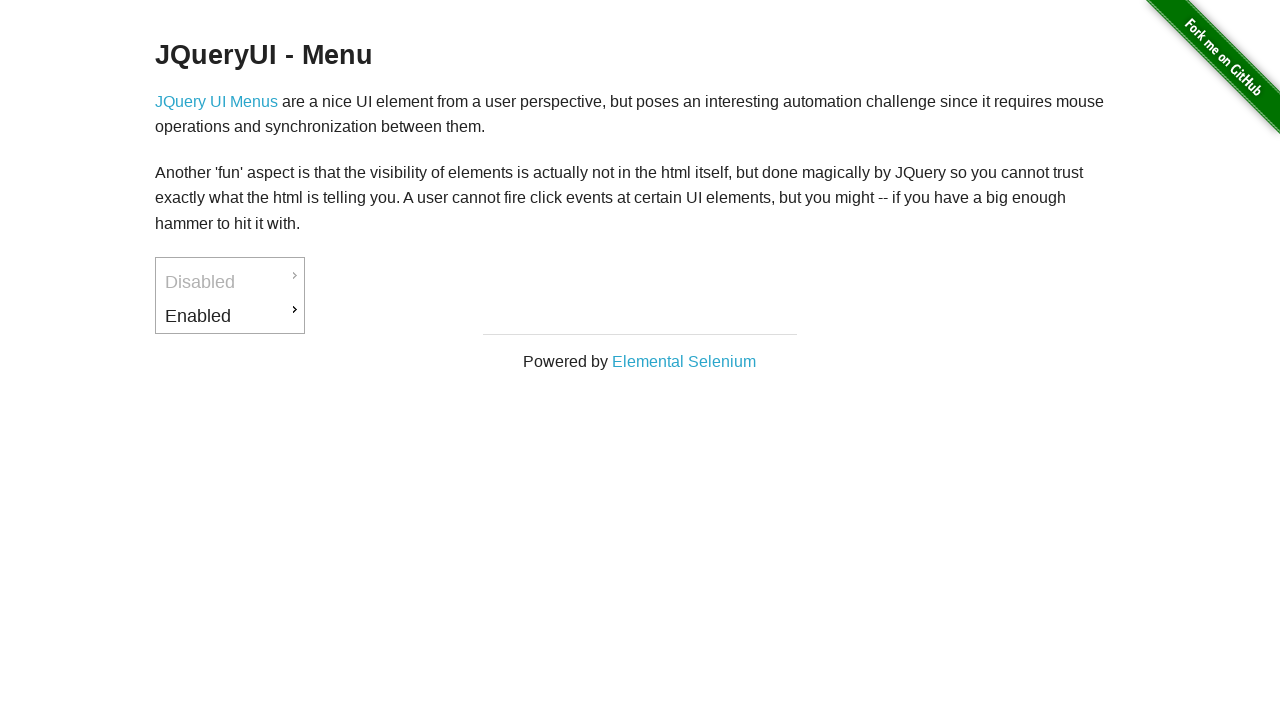

Hovered over first menu item (Enabled) at (230, 316) on #ui-id-3
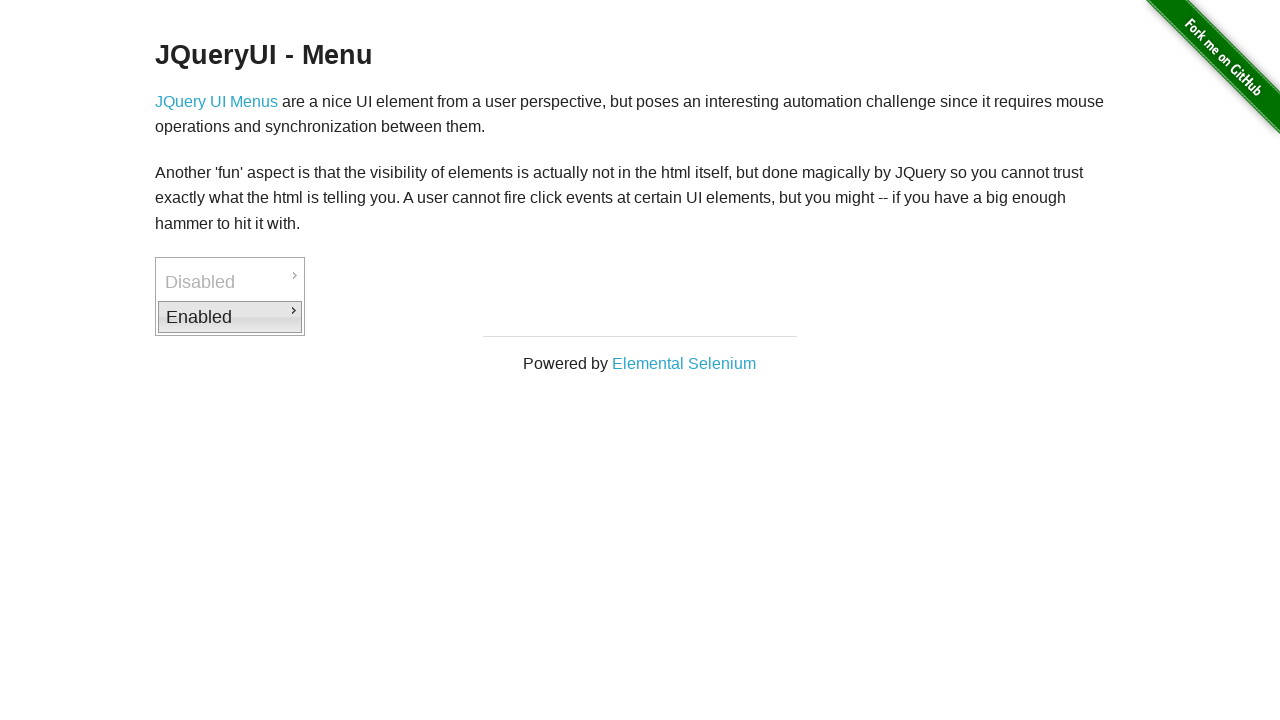

Hovered over submenu item (Downloads) at (376, 319) on #ui-id-4
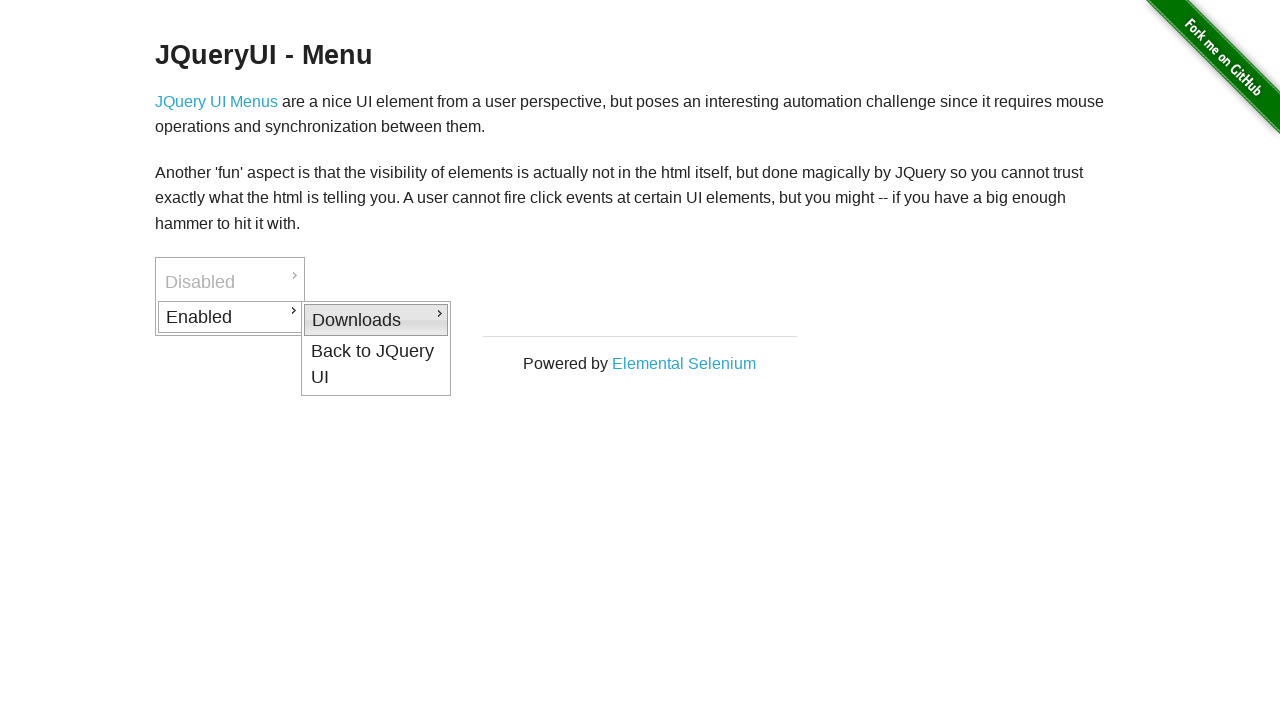

Clicked on nested menu item (PDF) at (522, 352) on #ui-id-6
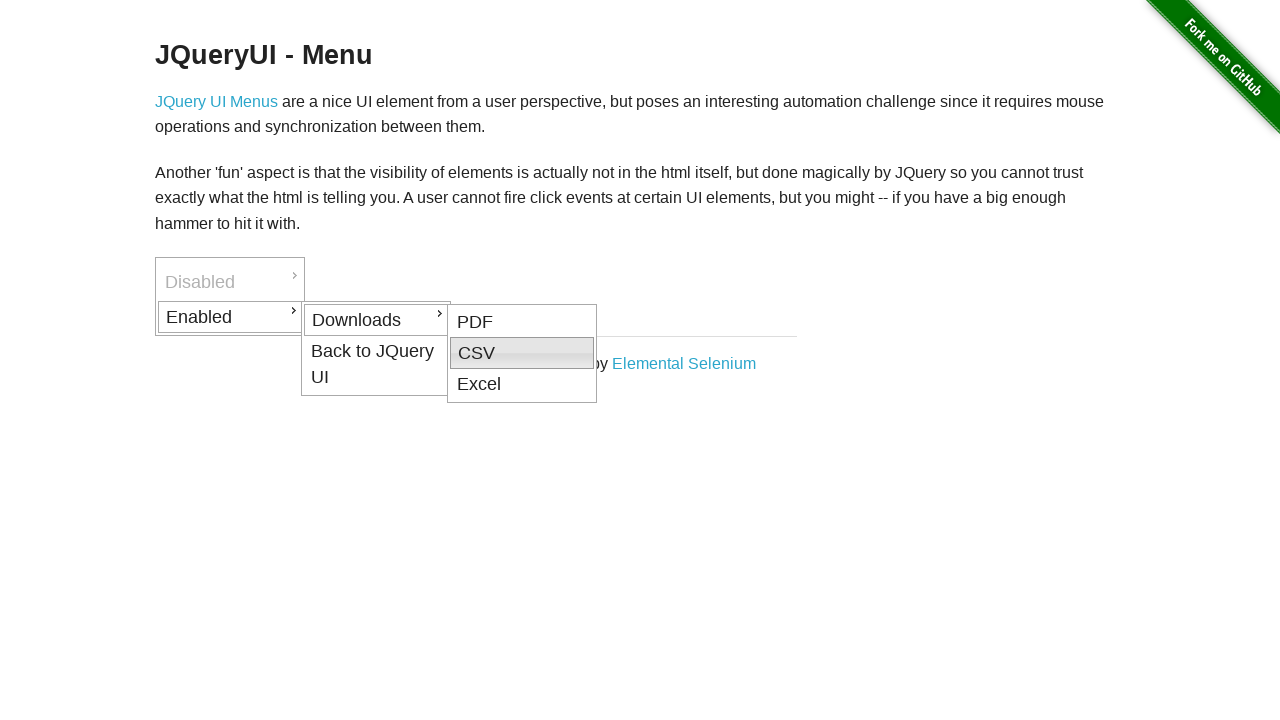

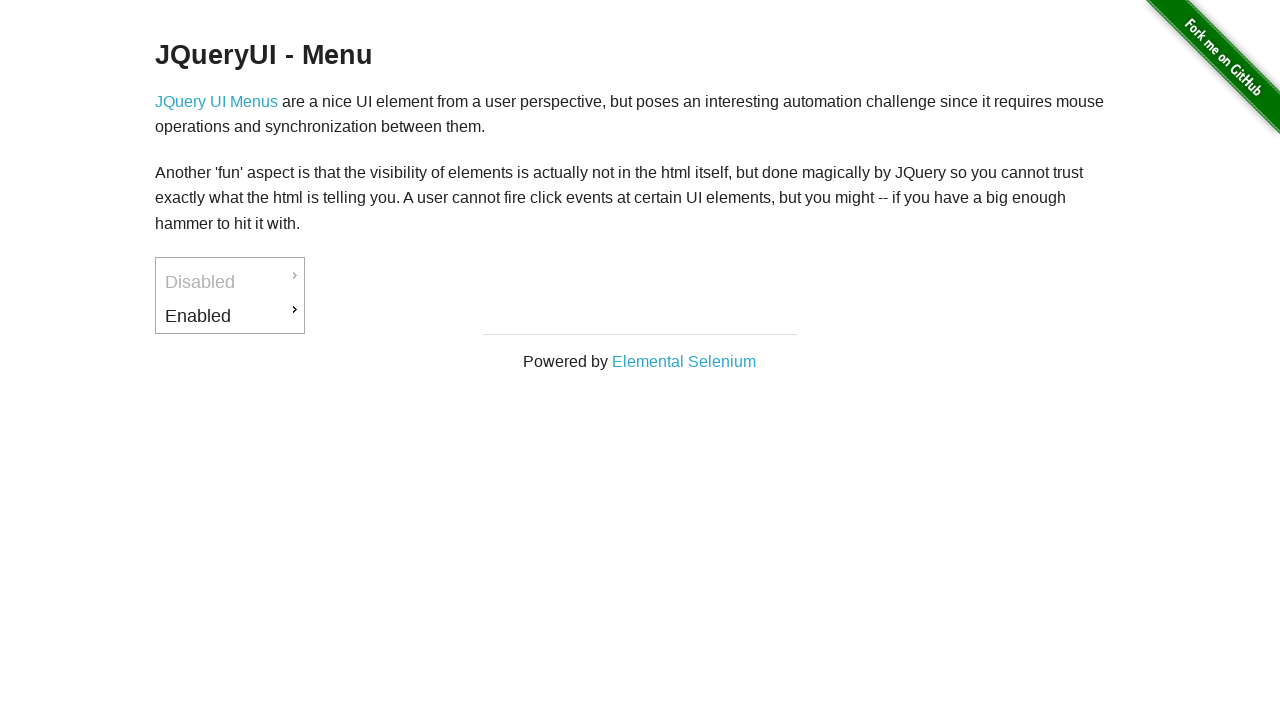